Tests various input fields including text, password, textarea, and validates disabled and readonly field attributes

Starting URL: https://www.selenium.dev/selenium/web/web-form.html

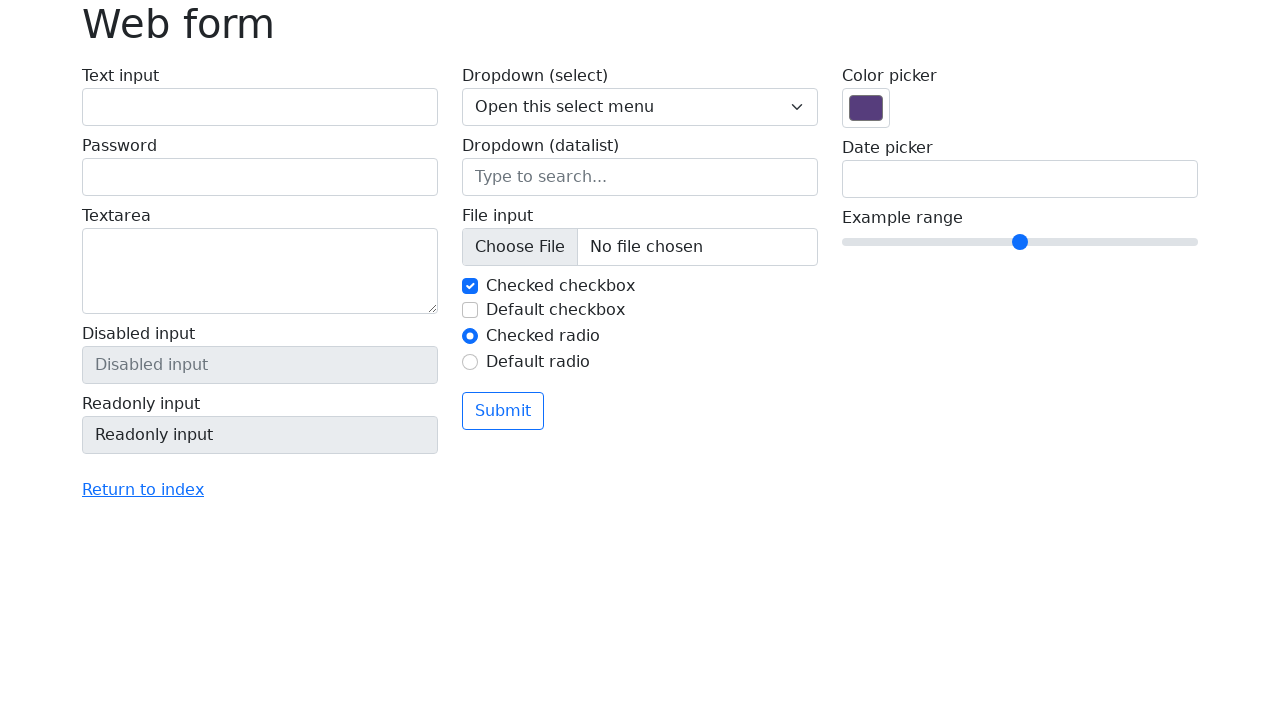

Filled text input field with 'HI THis is TExt Input' on #my-text-id
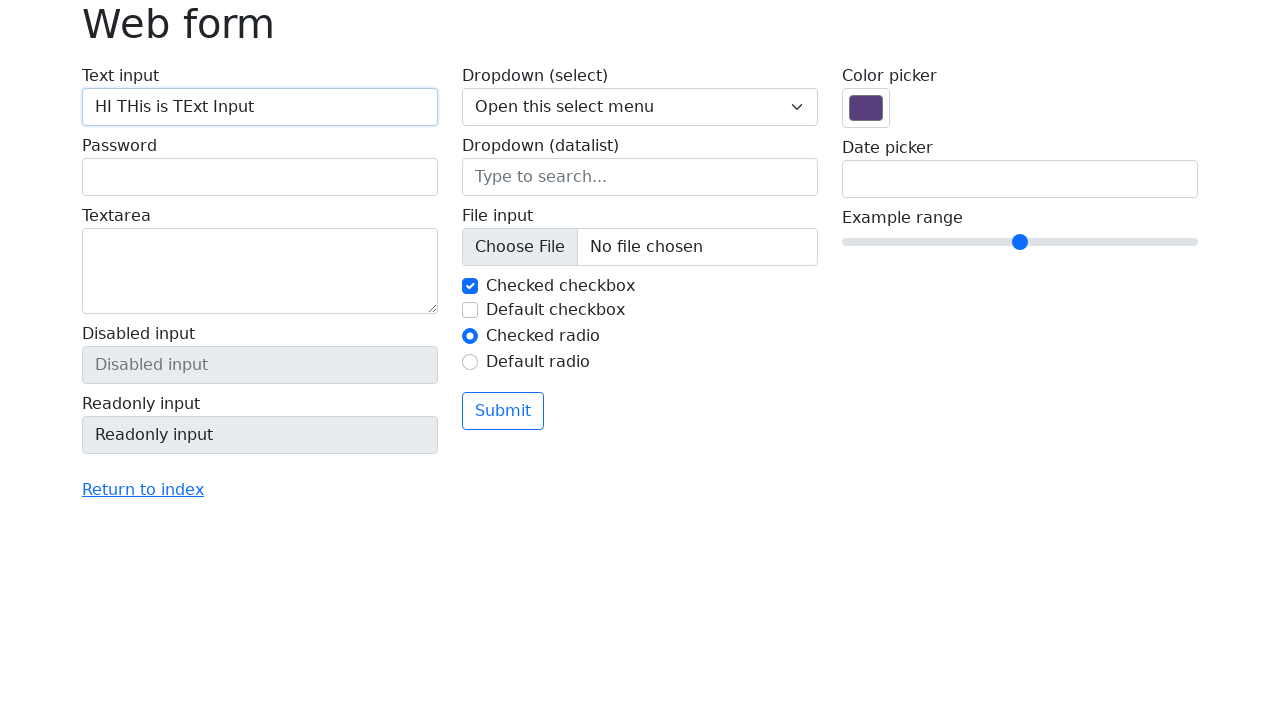

Filled password field with 'PasswordIS' on xpath=/html/body/main/div/form/div/div[1]/label[2]/input
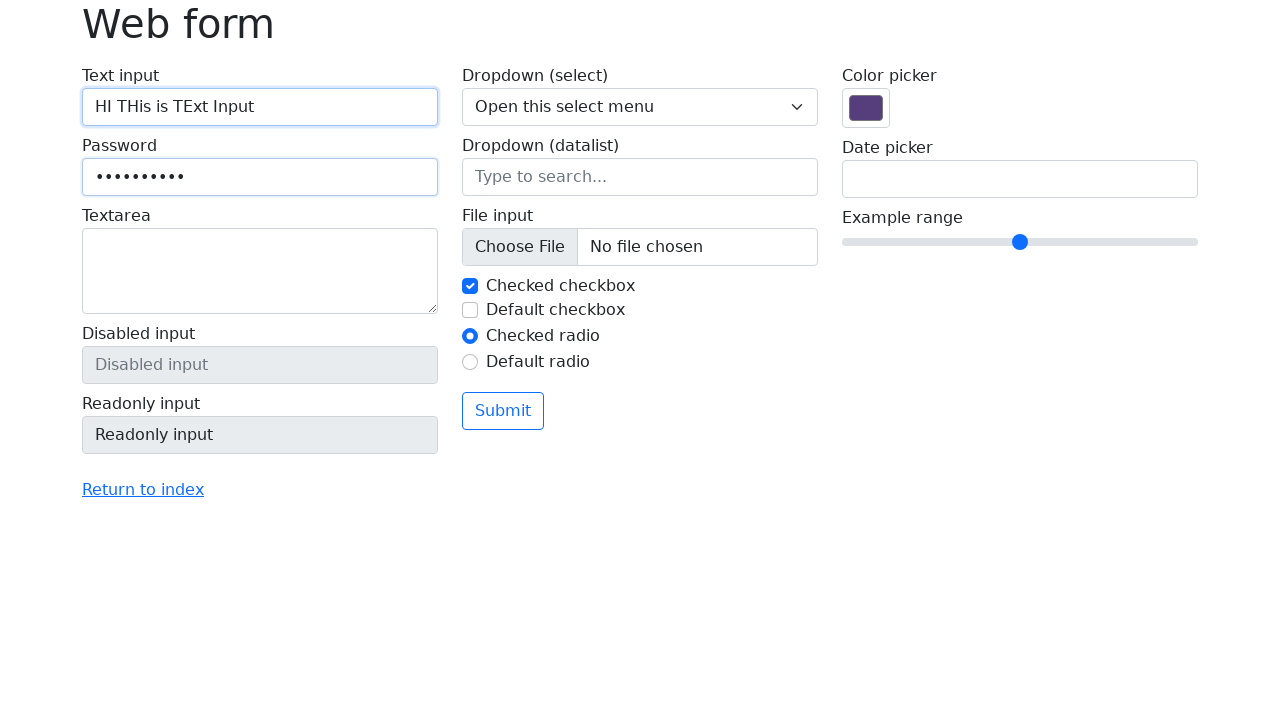

Filled textarea with 'Hi this is going to be good to learn' on textarea[name='my-textarea']
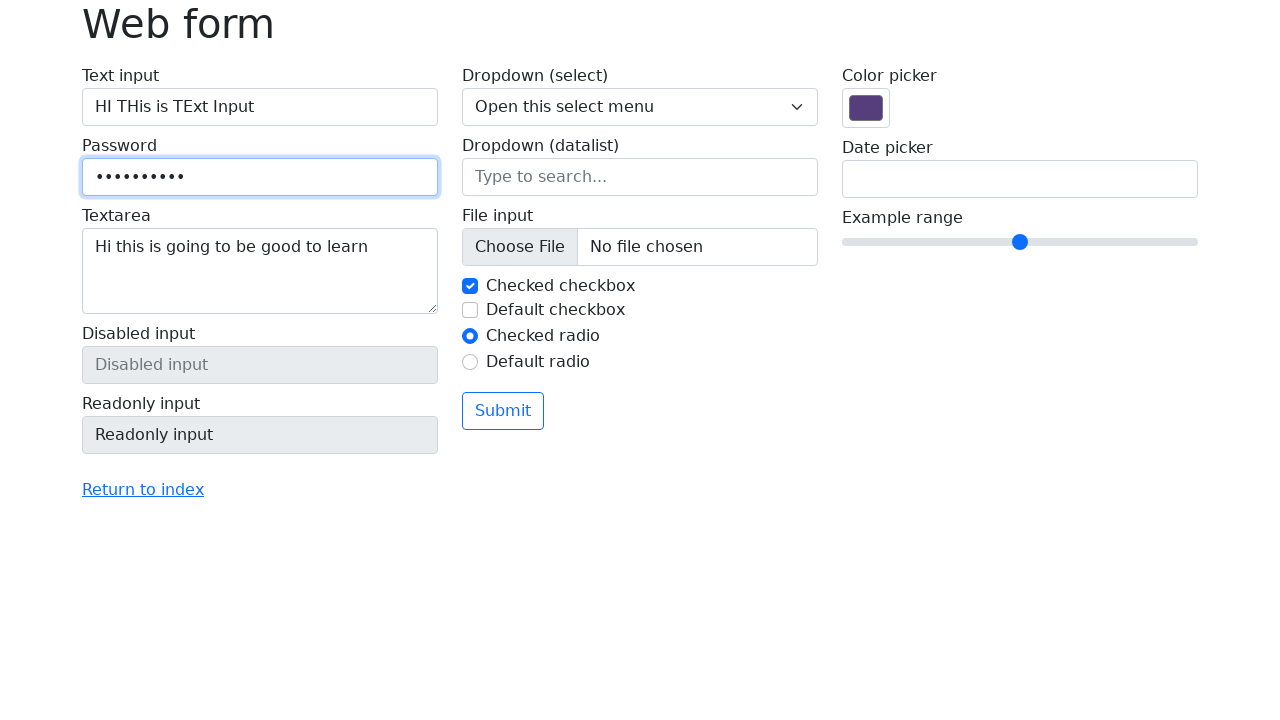

Located disabled field element
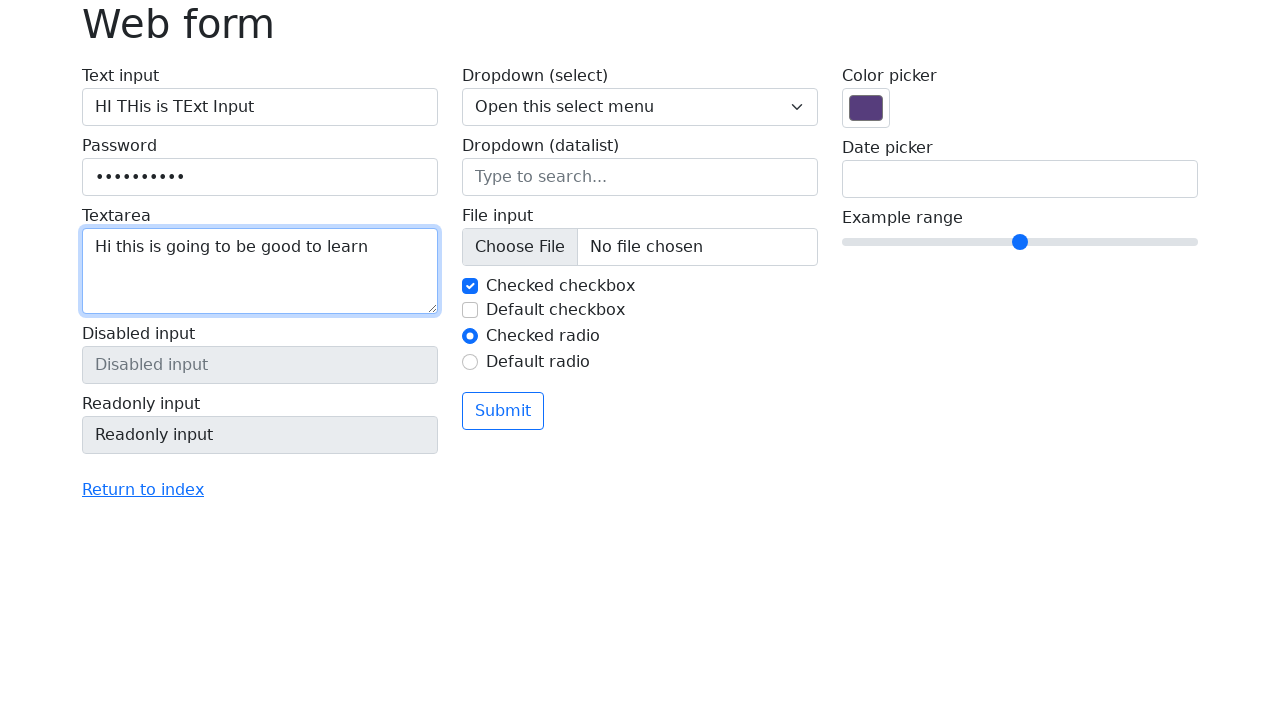

Verified disabled field is not enabled
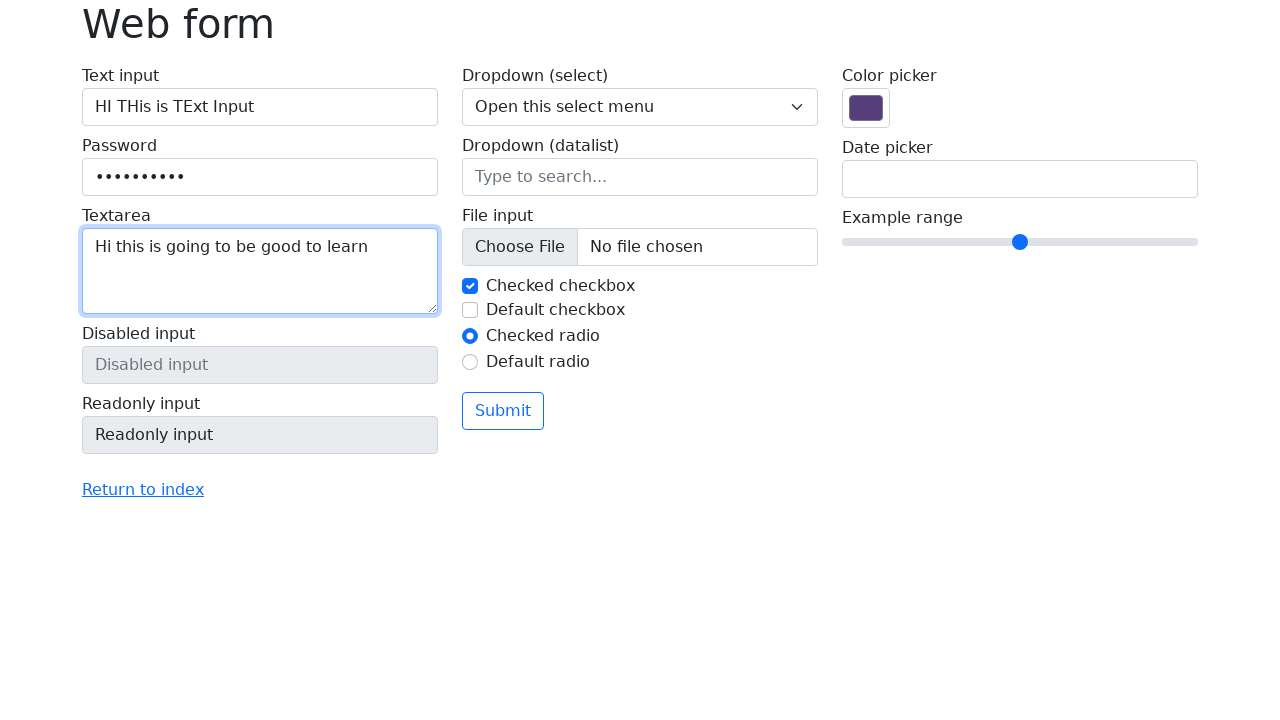

Located readonly field element
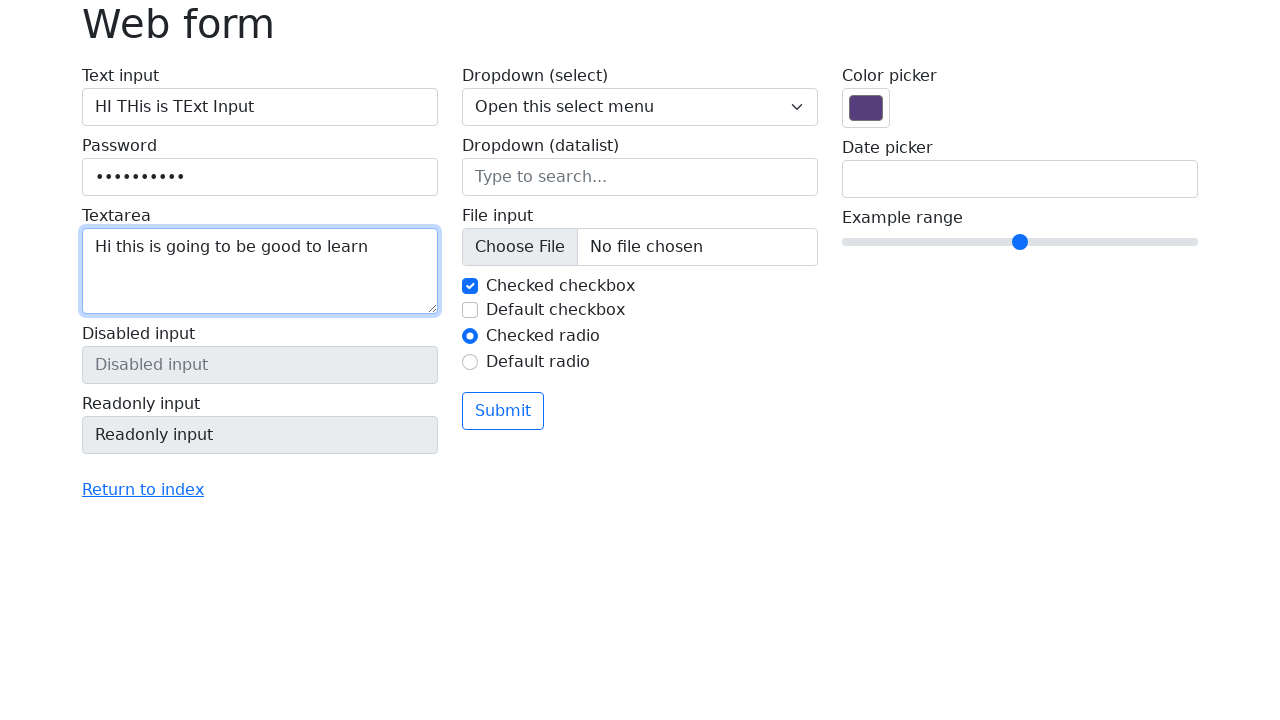

Verified readonly field has readonly attribute
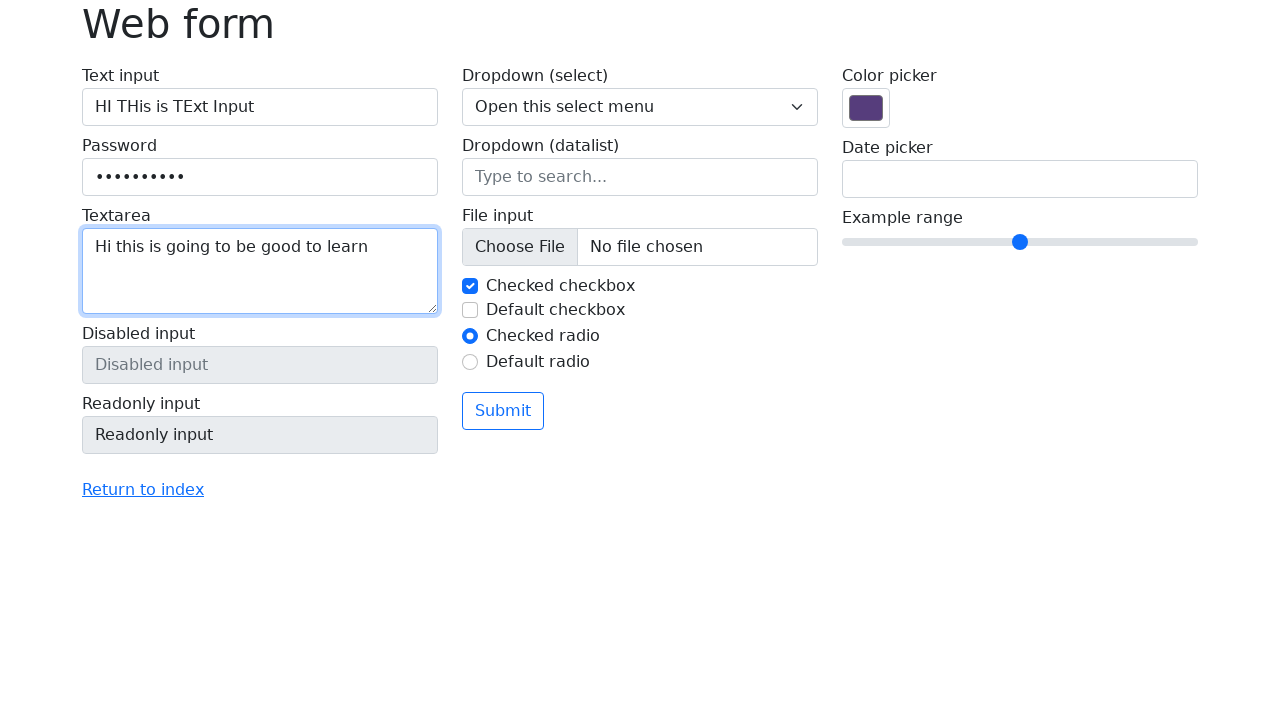

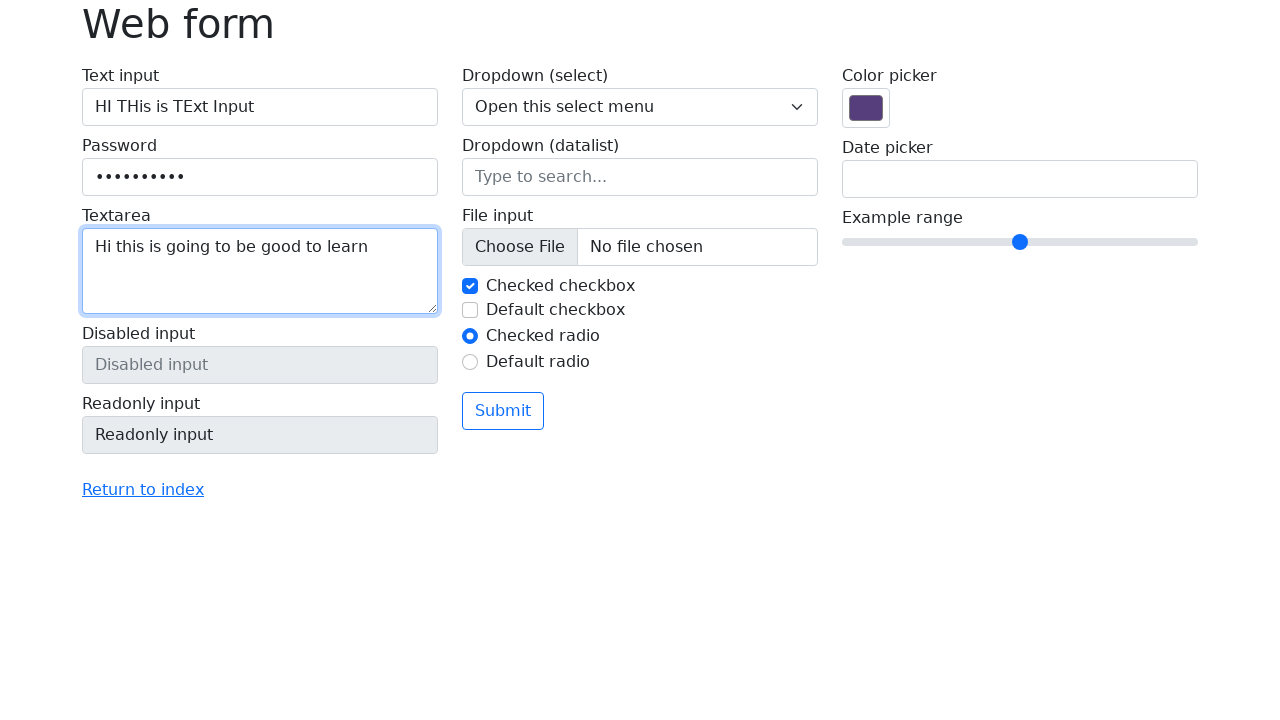